Tests drag-and-drop sorting functionality on a grid view by clicking the Grid tab and dragging an item through multiple grid positions.

Starting URL: https://demoqa.com/sortable

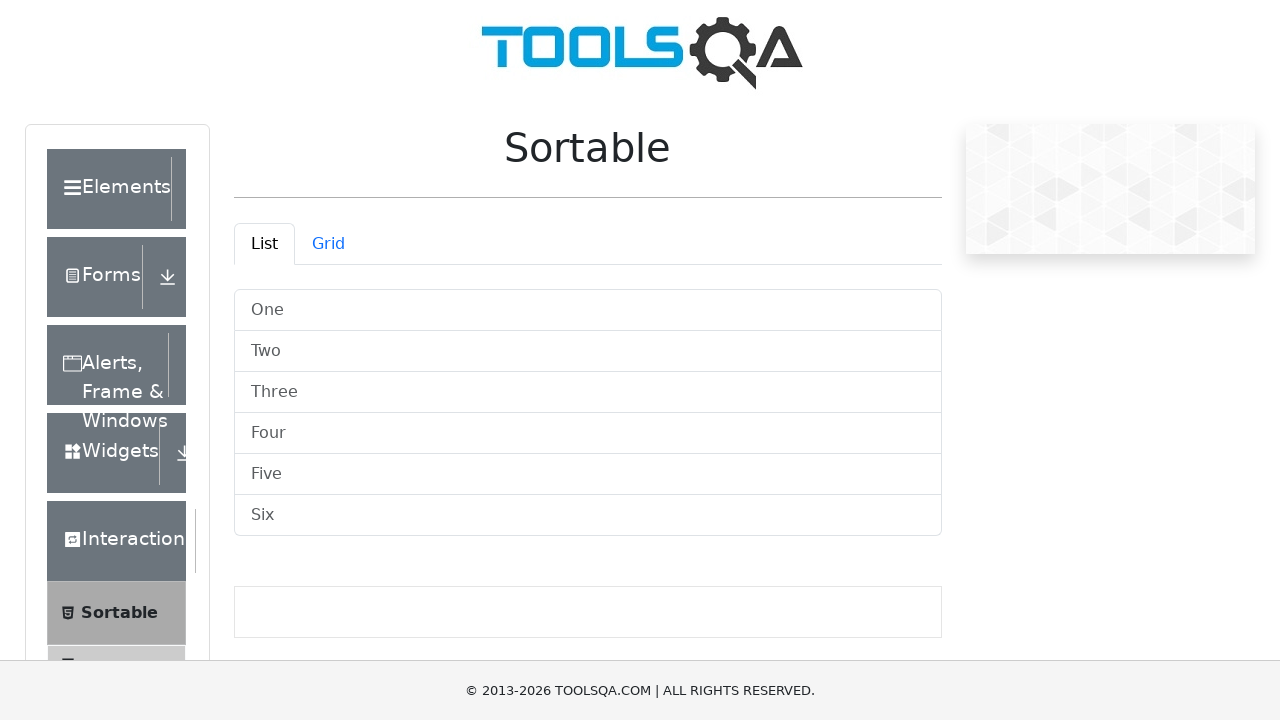

Waited for Grid tab selector to be available
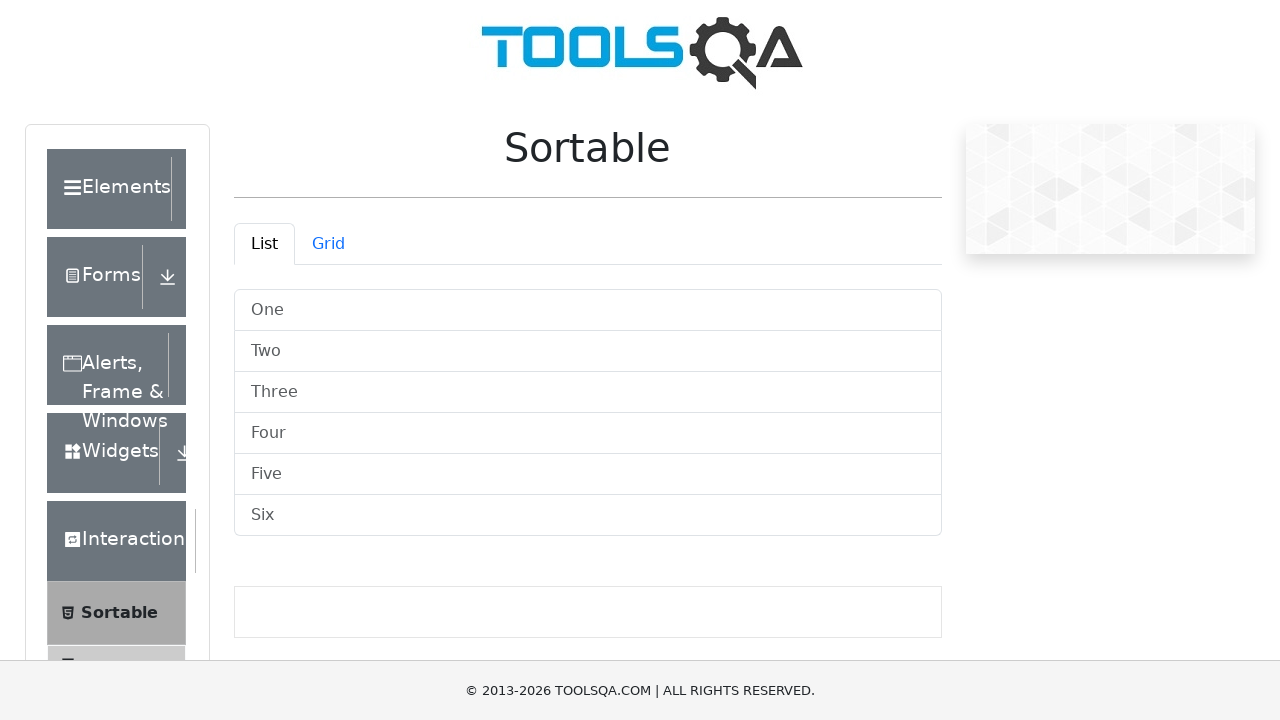

Clicked on the Grid tab to switch to grid view at (328, 244) on #demo-tab-grid
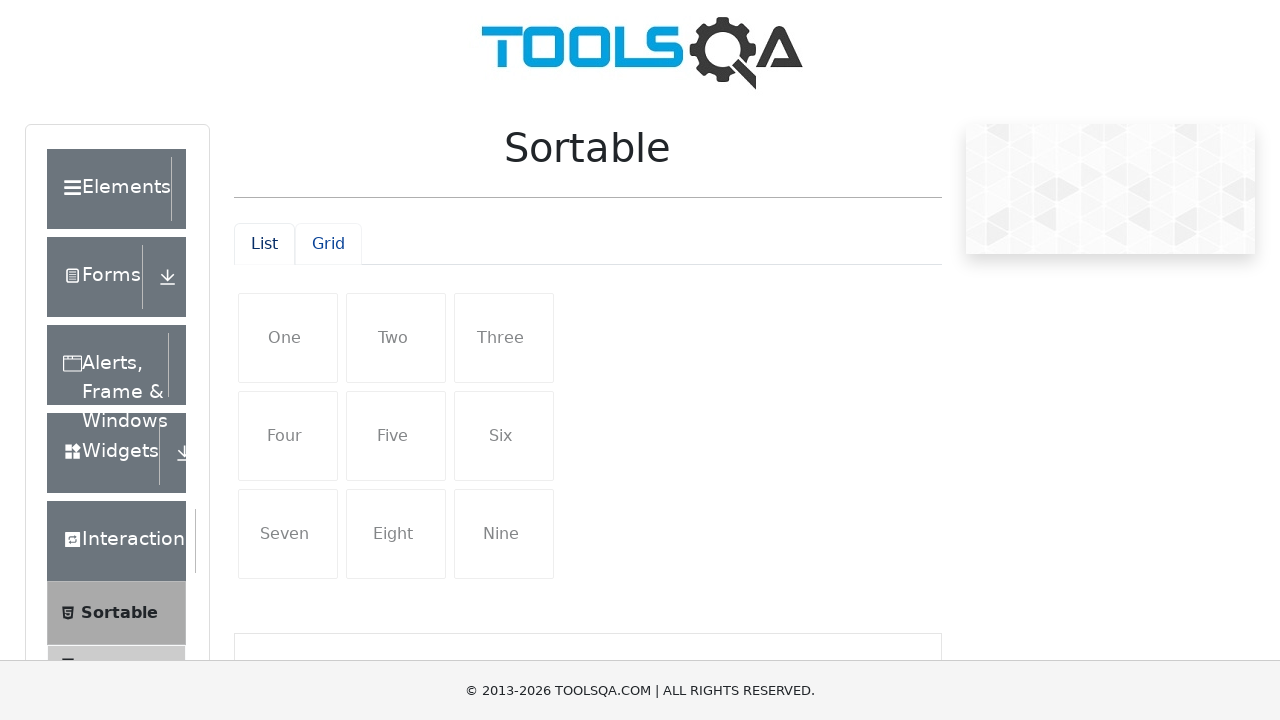

Waited for grid items to be visible
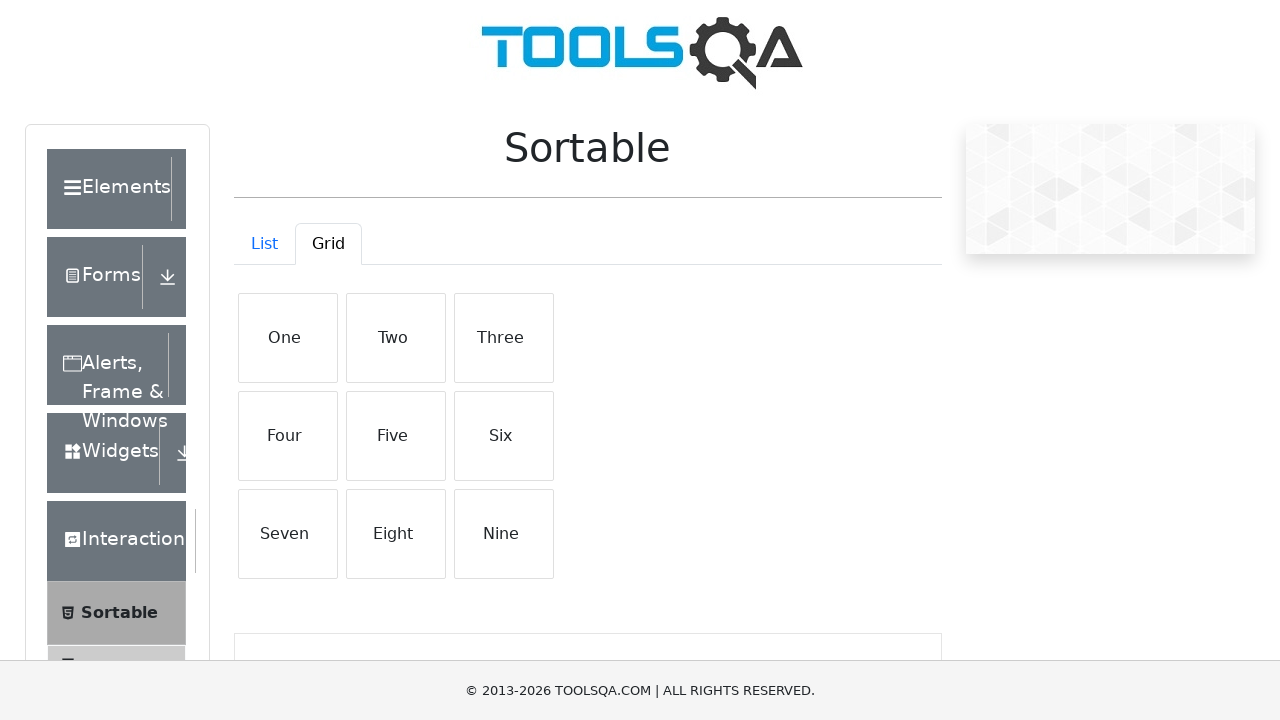

Located all grid items
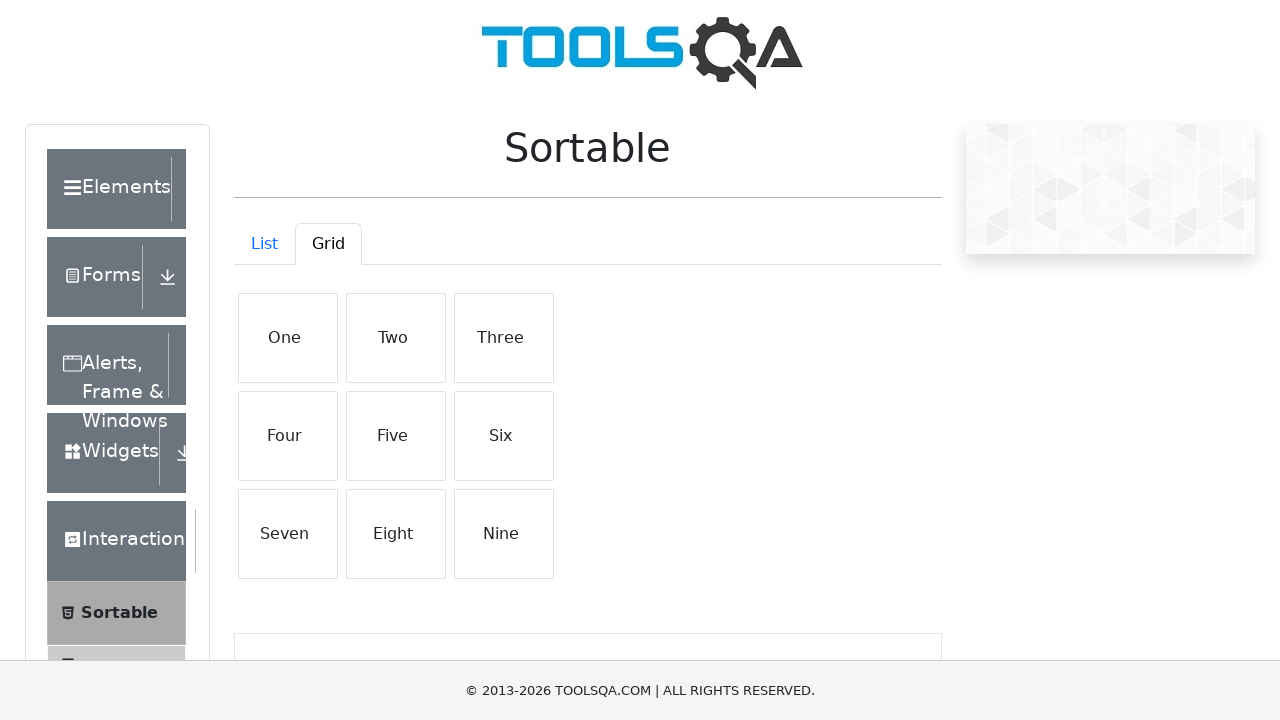

Selected first grid item as drag source
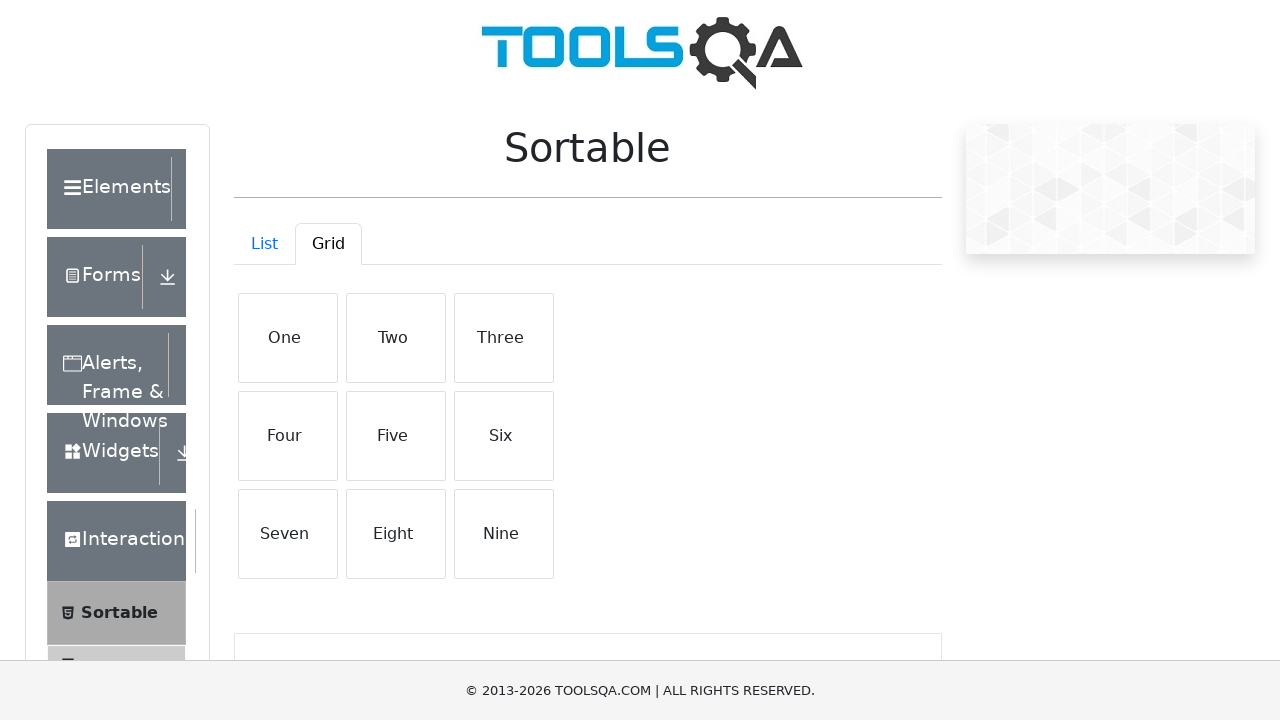

Selected second grid item as drag target
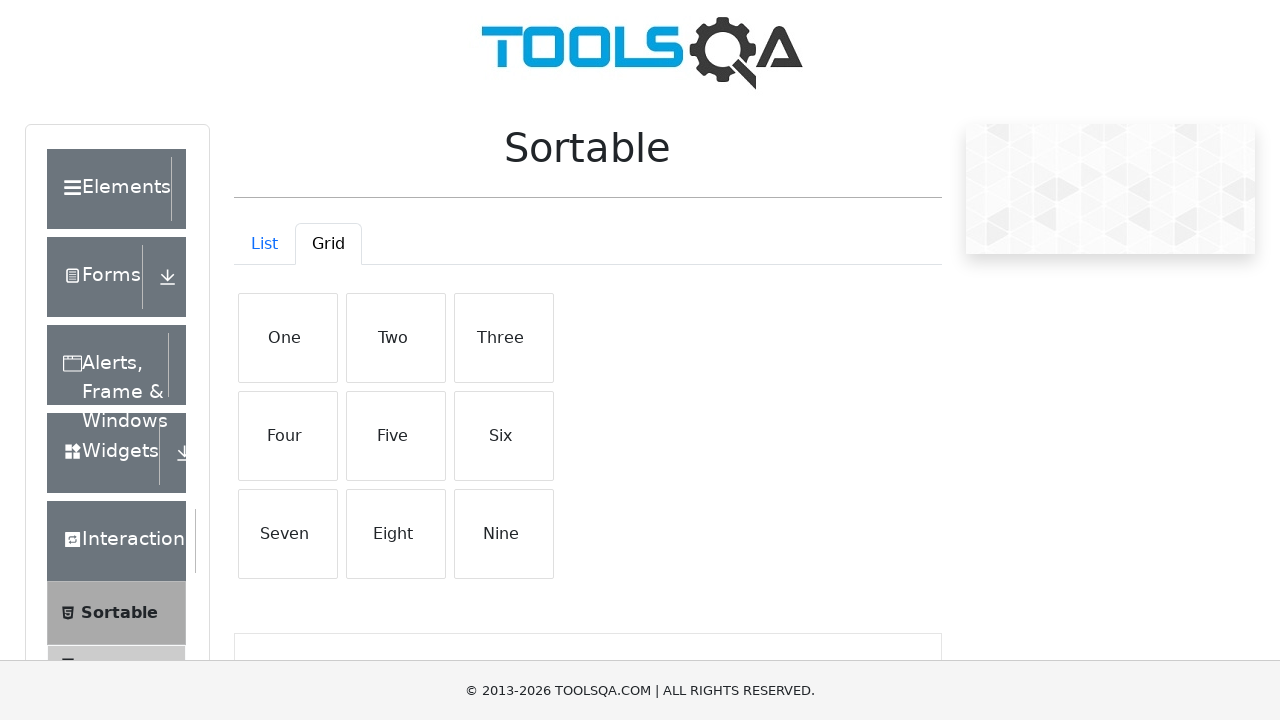

Dragged first grid item to second position at (396, 338)
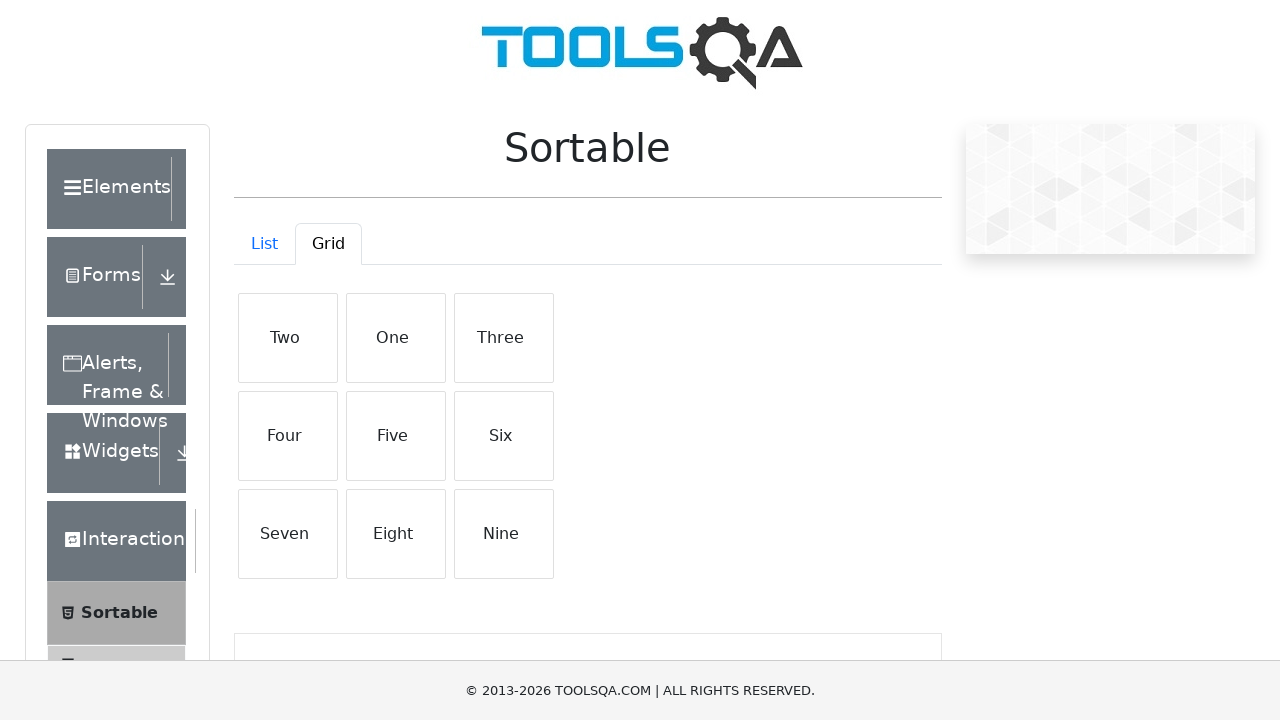

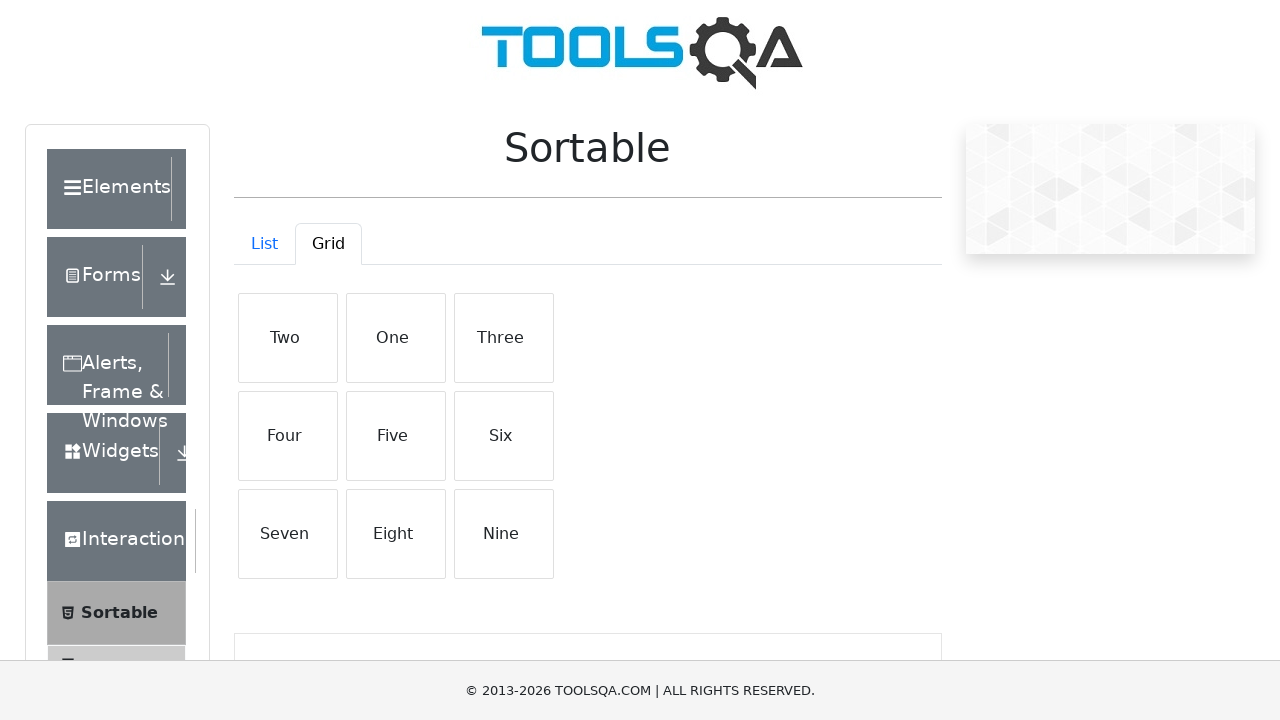